Tests dynamic loading functionality by clicking a start button and waiting for the "Hello World" text to appear after loading completes.

Starting URL: http://the-internet.herokuapp.com/dynamic_loading/2

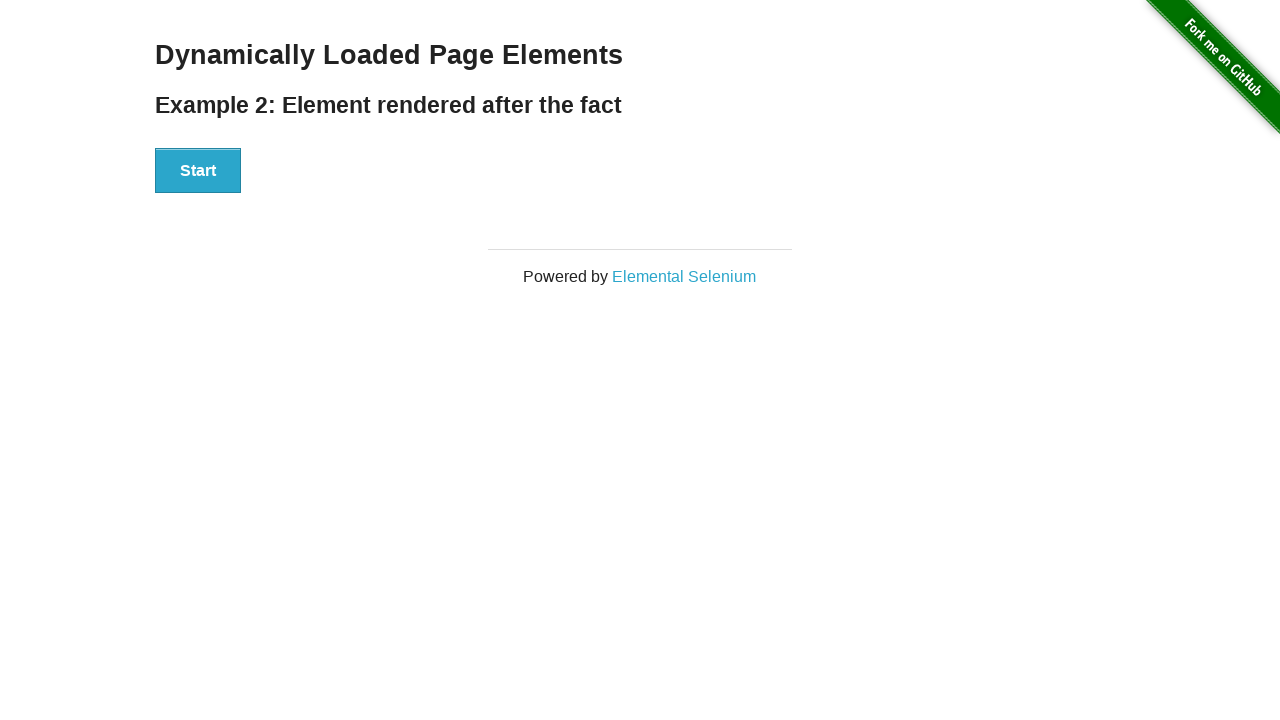

Clicked the start button to initiate dynamic loading at (198, 171) on #start>button
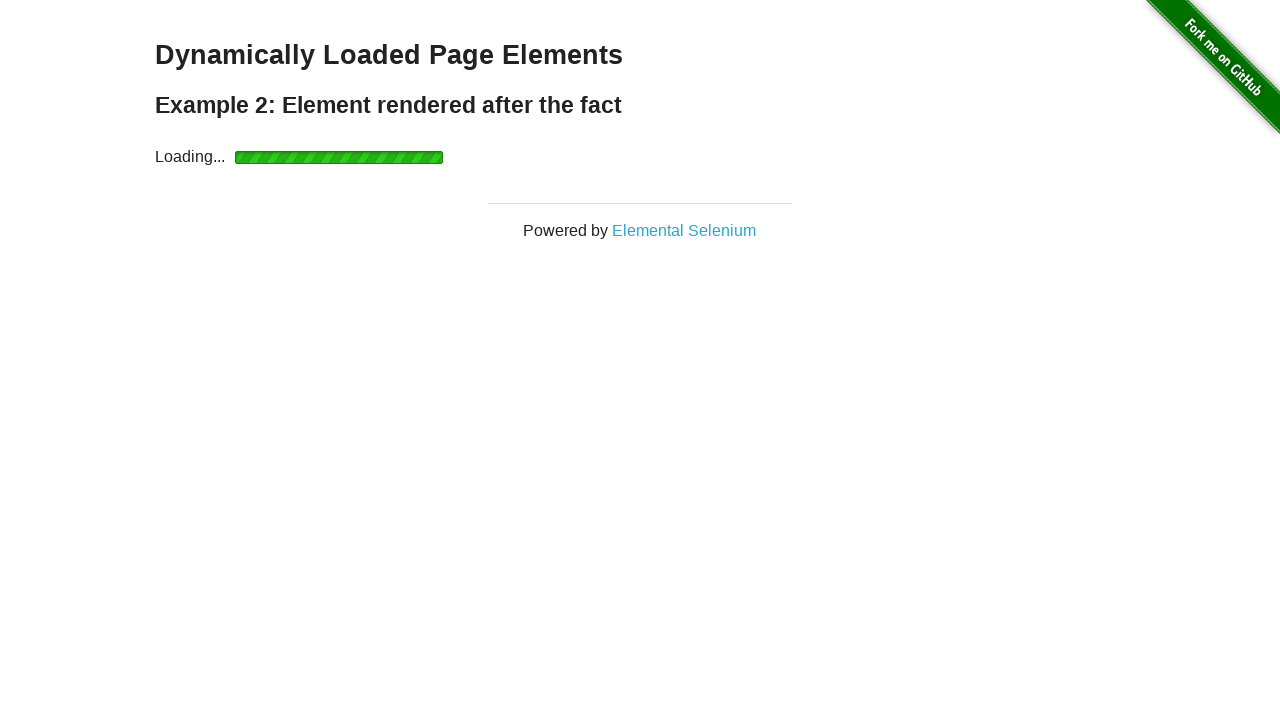

Waited for 'Hello World' text to appear after loading completes
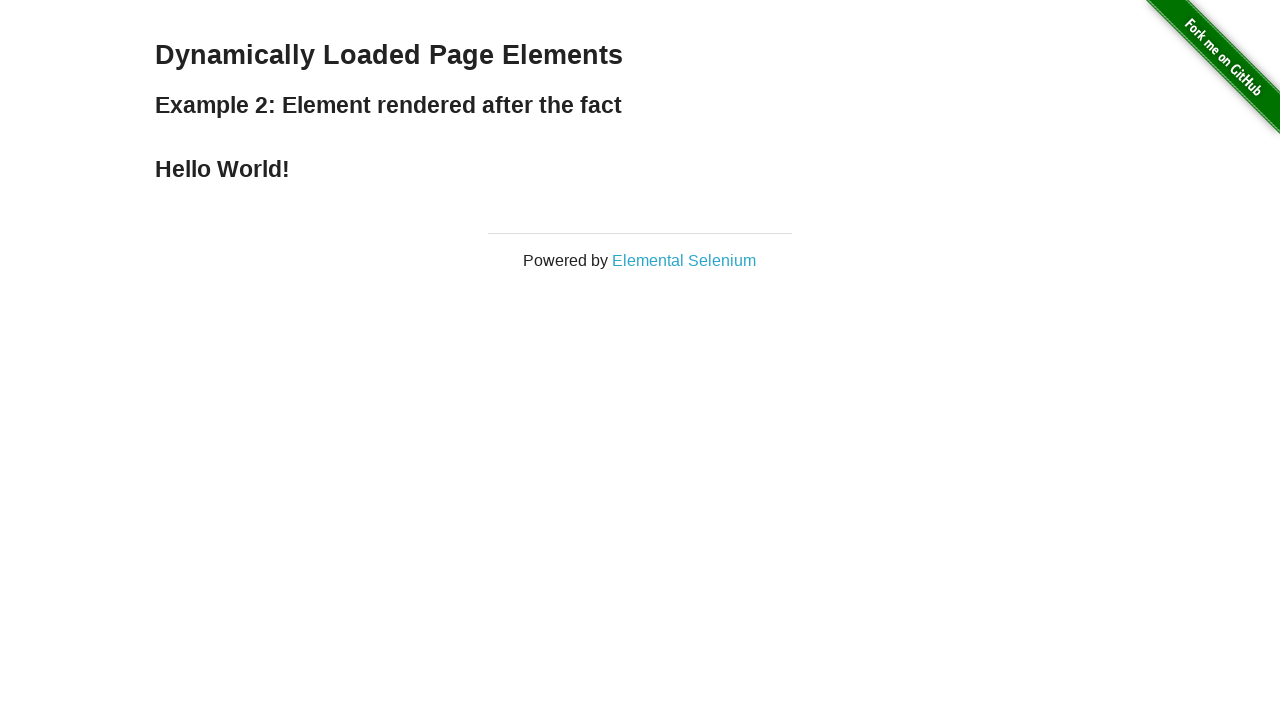

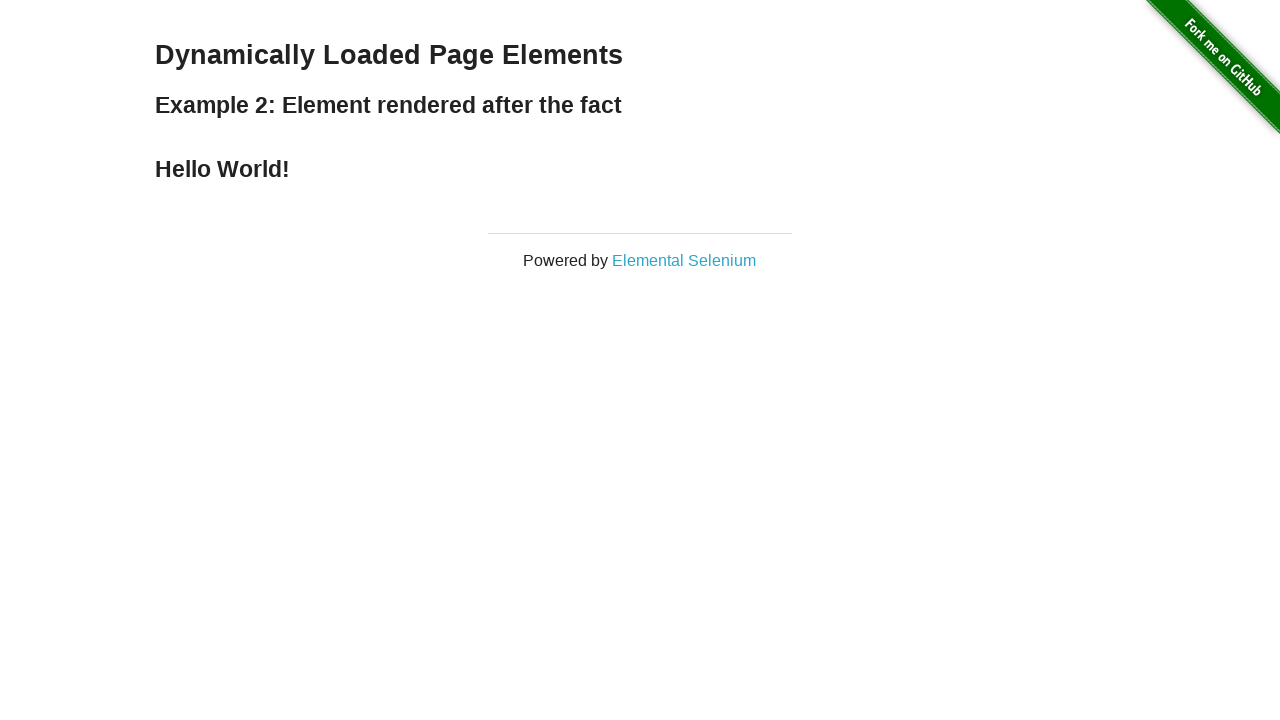